Tests fluent wait for a dynamically appearing element with custom polling interval

Starting URL: https://demoqa.com/dynamic-properties

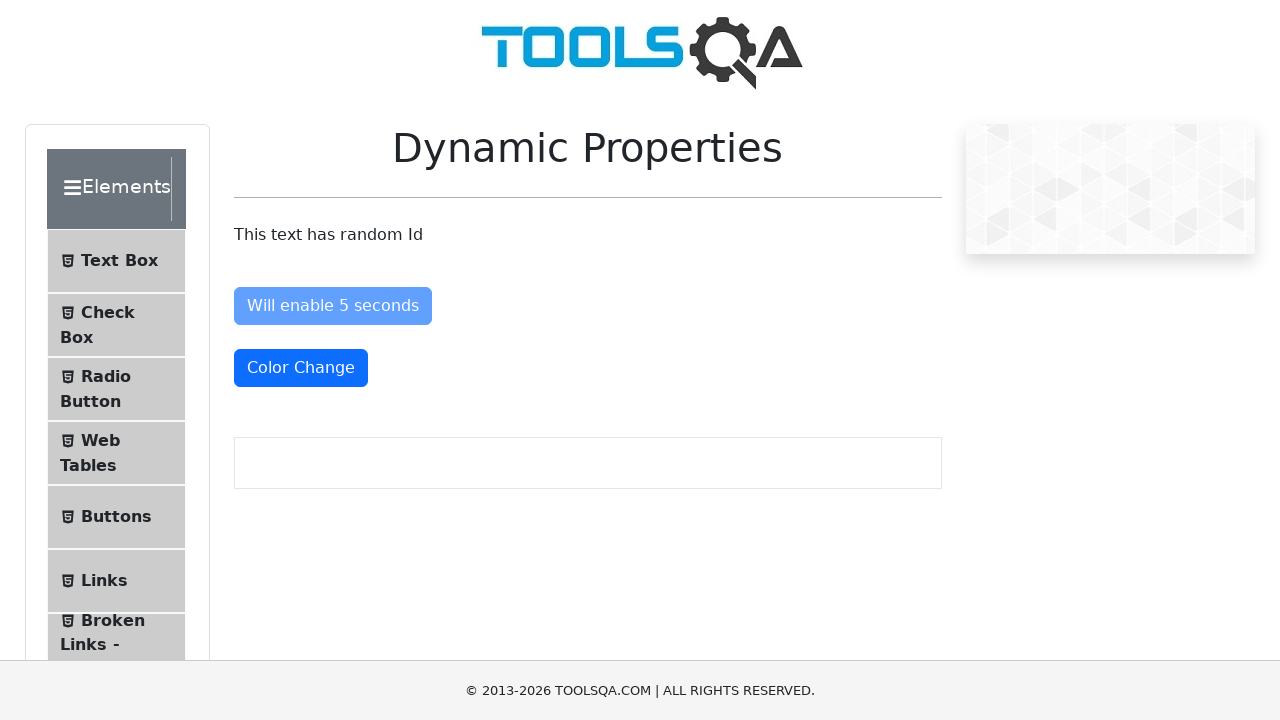

Waited for dynamically appearing element #visibleAfter to be visible with 3000ms timeout
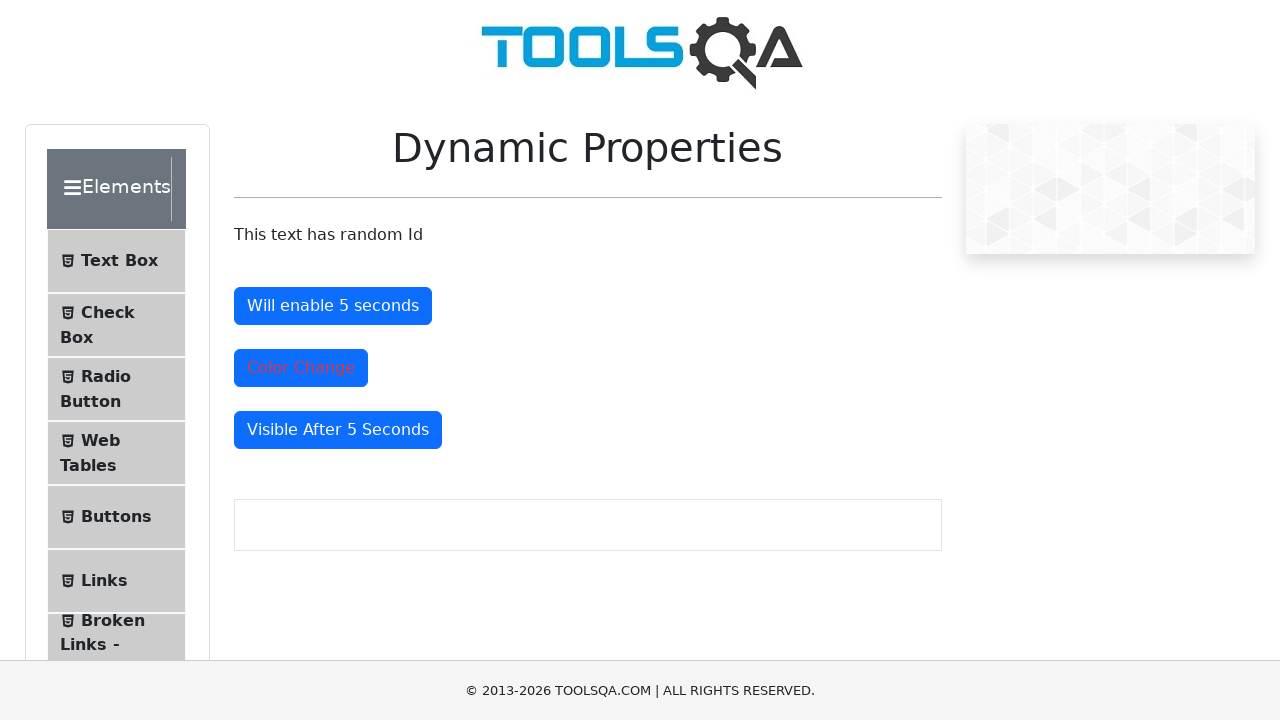

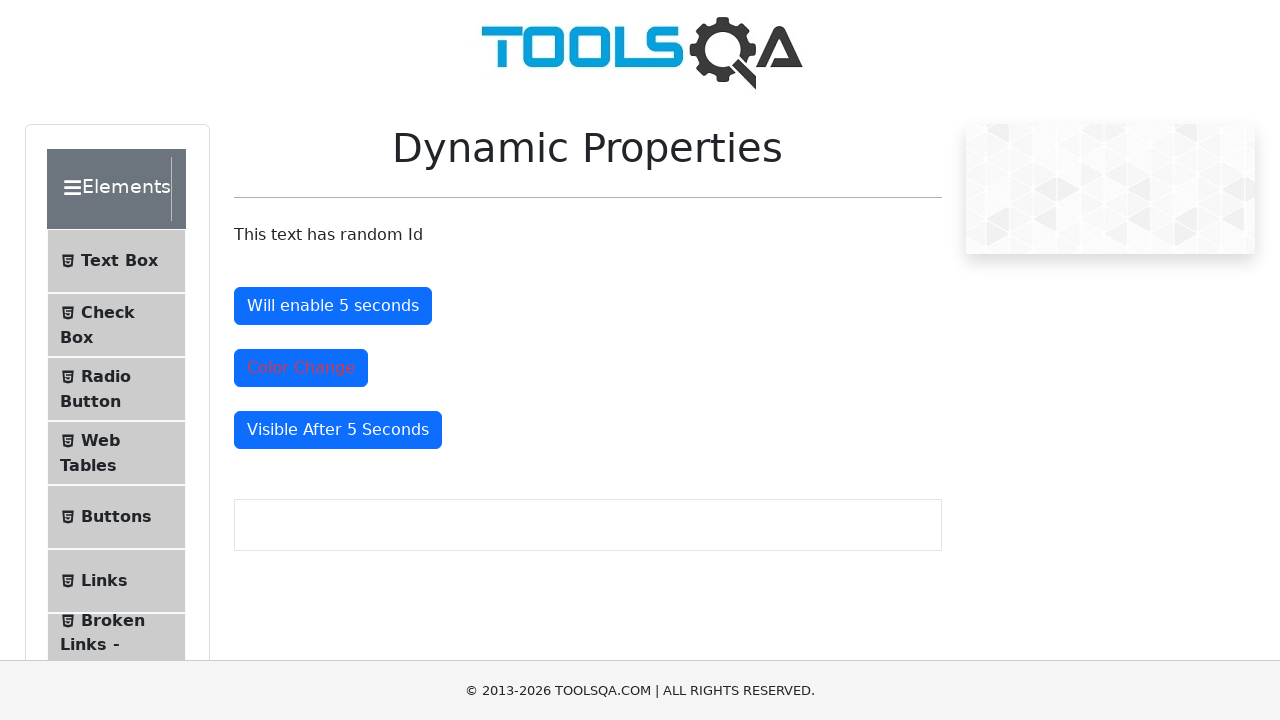